Tests radio button and checkbox interactions by selecting gender radio button and vehicle checkboxes on a practice form

Starting URL: https://ultimateqa.com/simple-html-elements-for-automation/

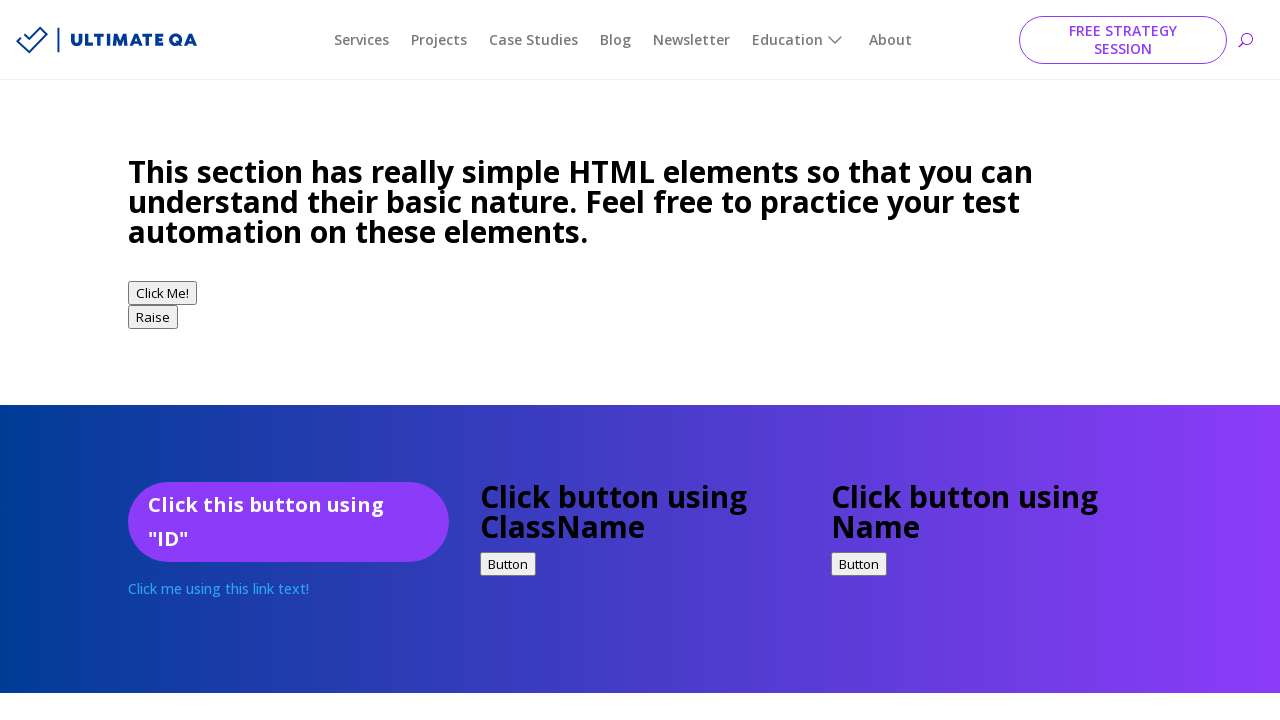

Located the 'other' gender radio button
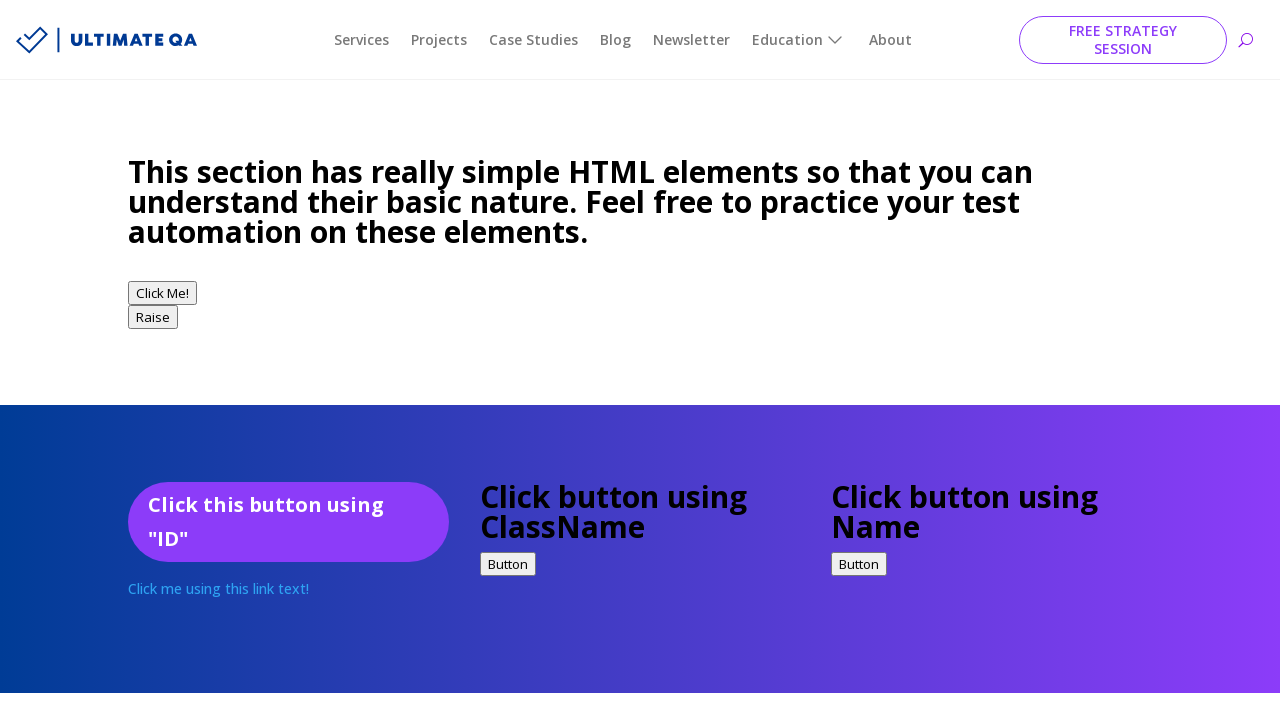

Verified that 'other' gender radio button is not initially selected
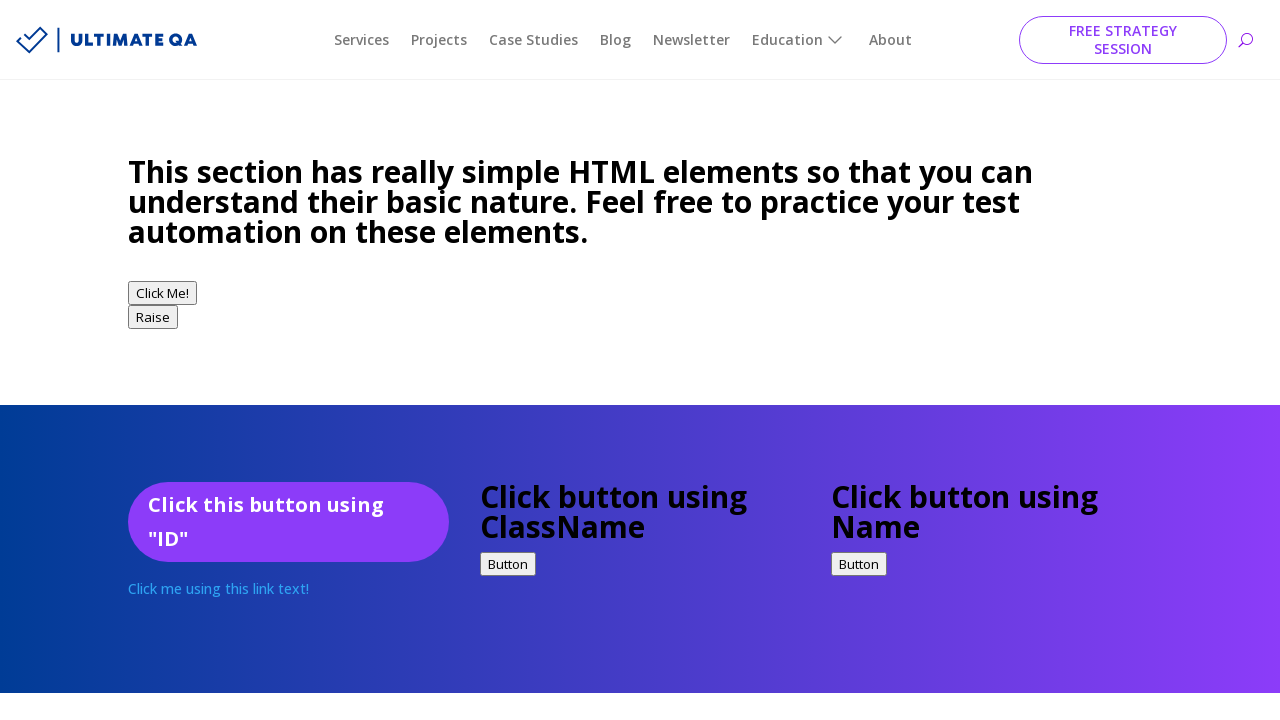

Clicked the 'other' gender radio button at (140, 361) on input[value='other']
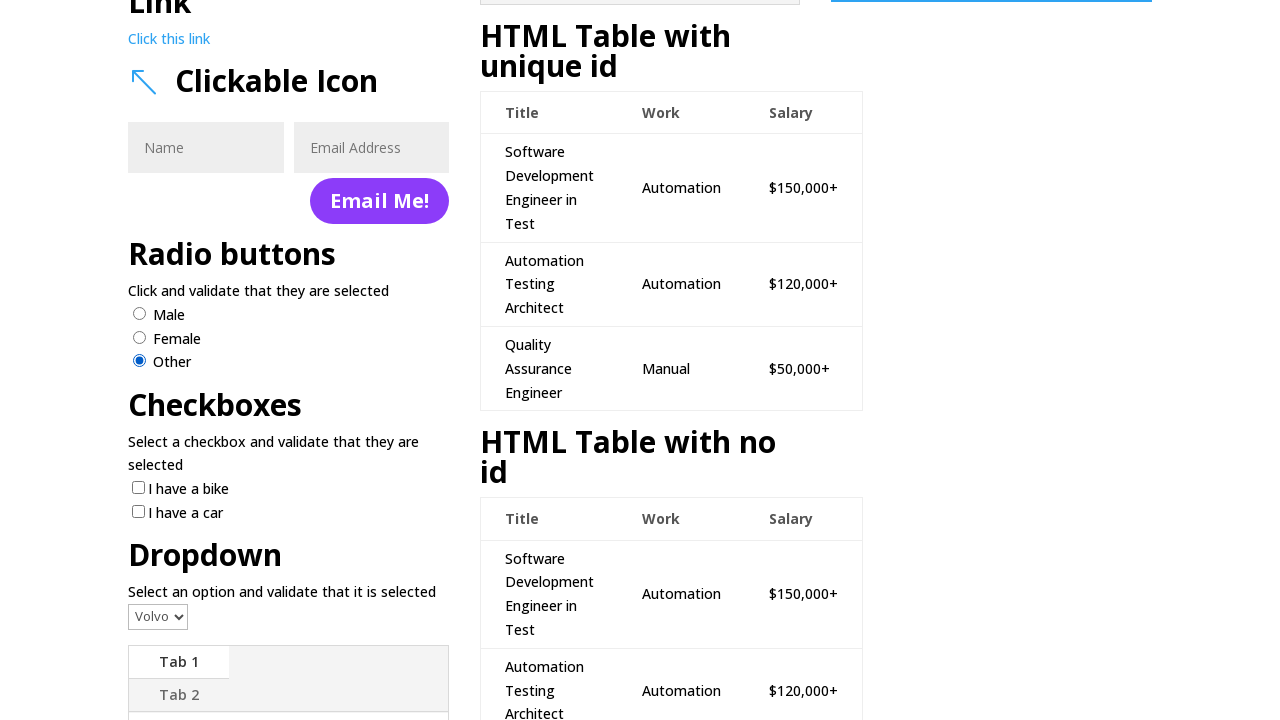

Verified that 'other' gender radio button is now selected
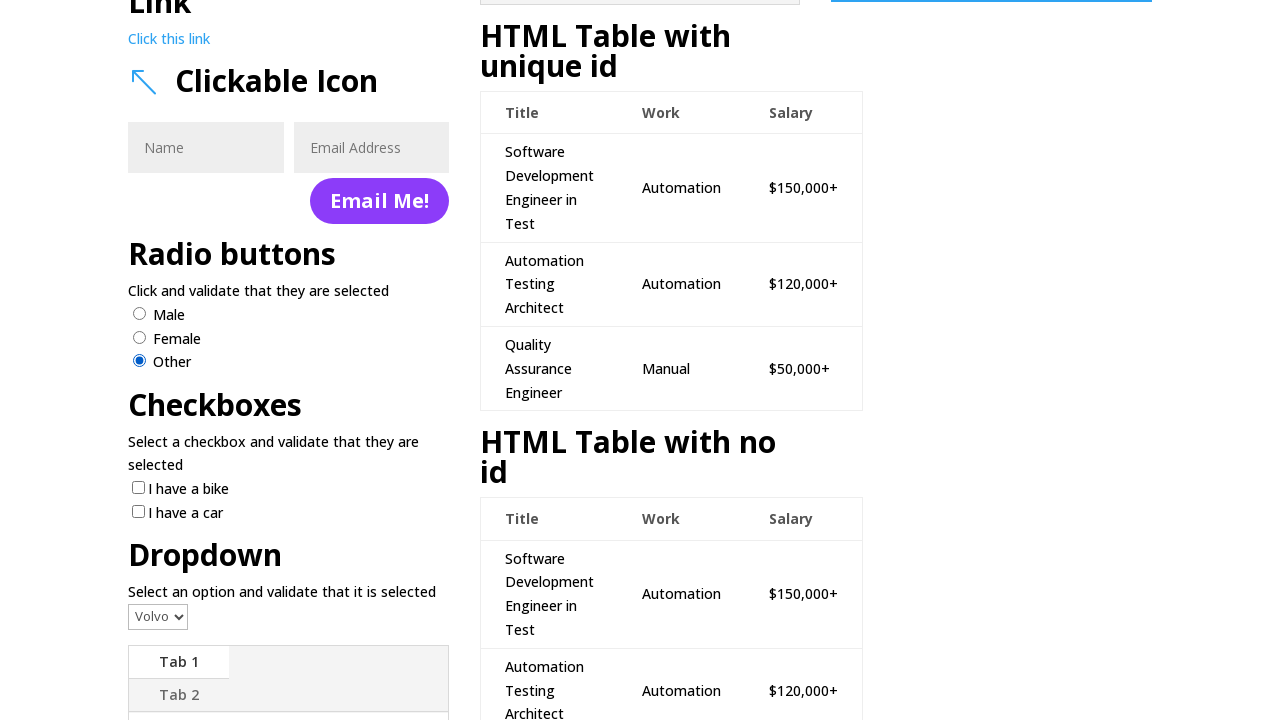

Located the Bike checkbox
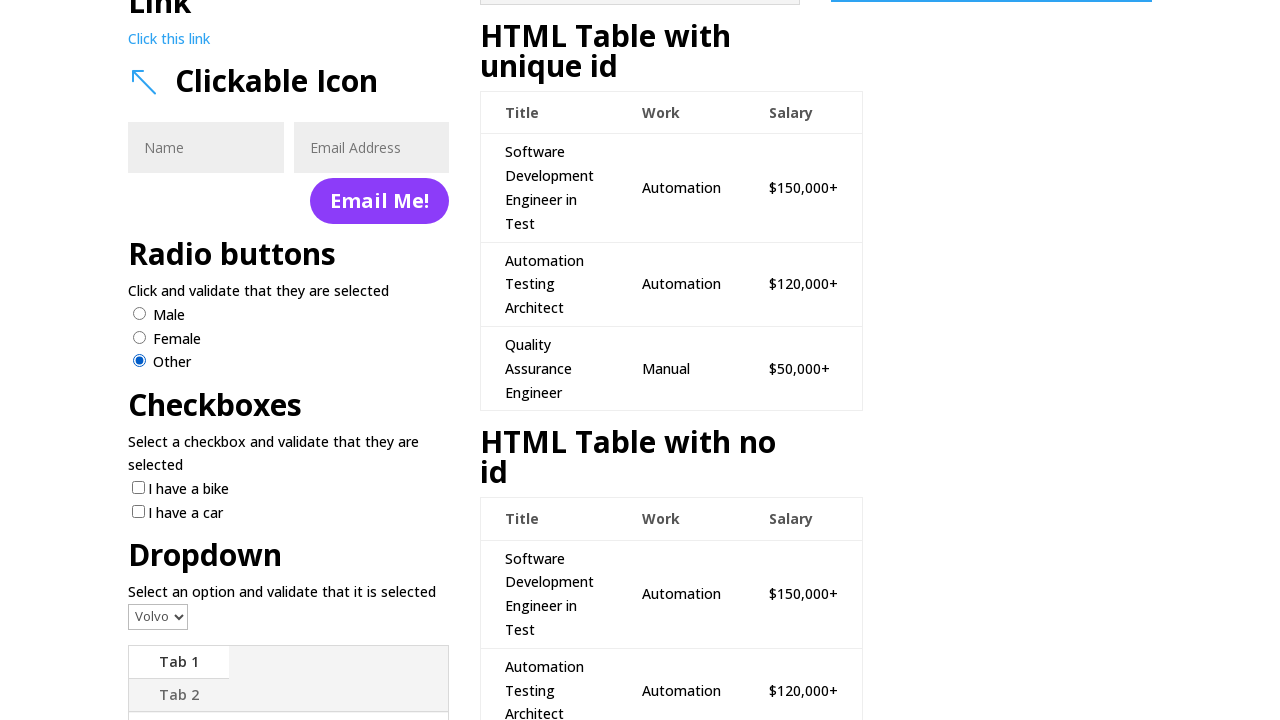

Located the Car checkbox
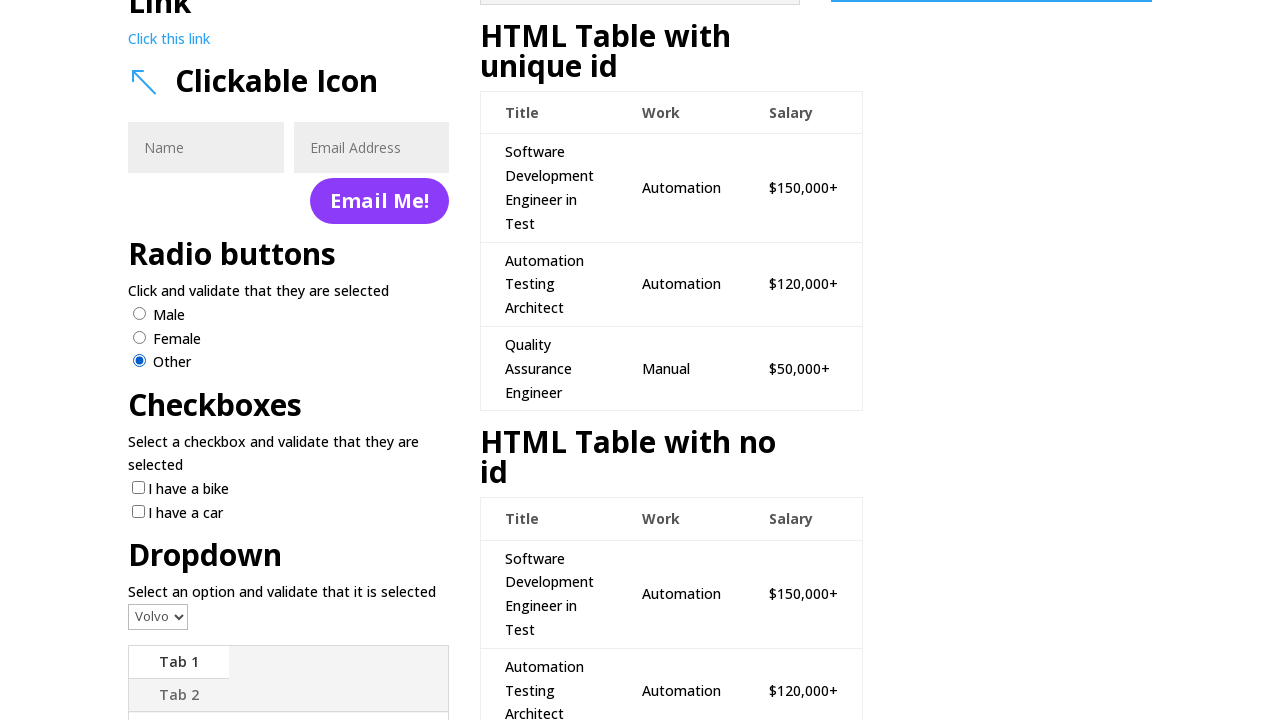

Verified that Bike checkbox is enabled
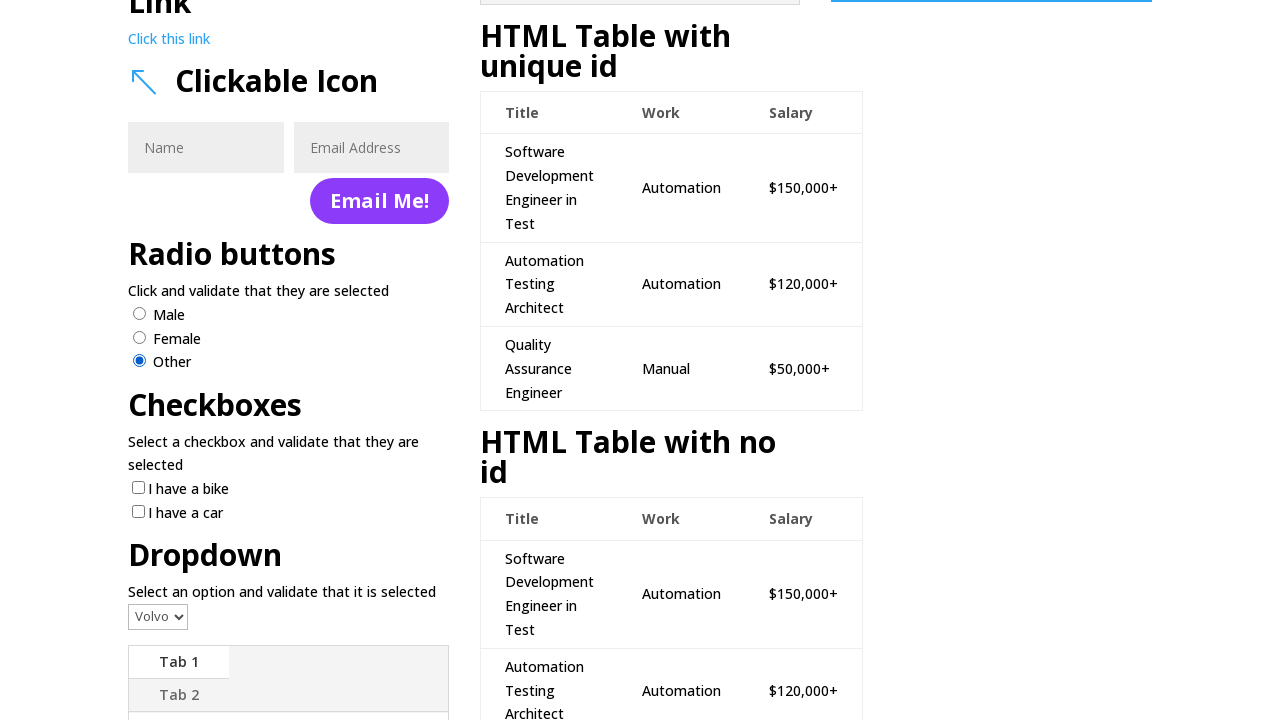

Verified that Car checkbox is enabled
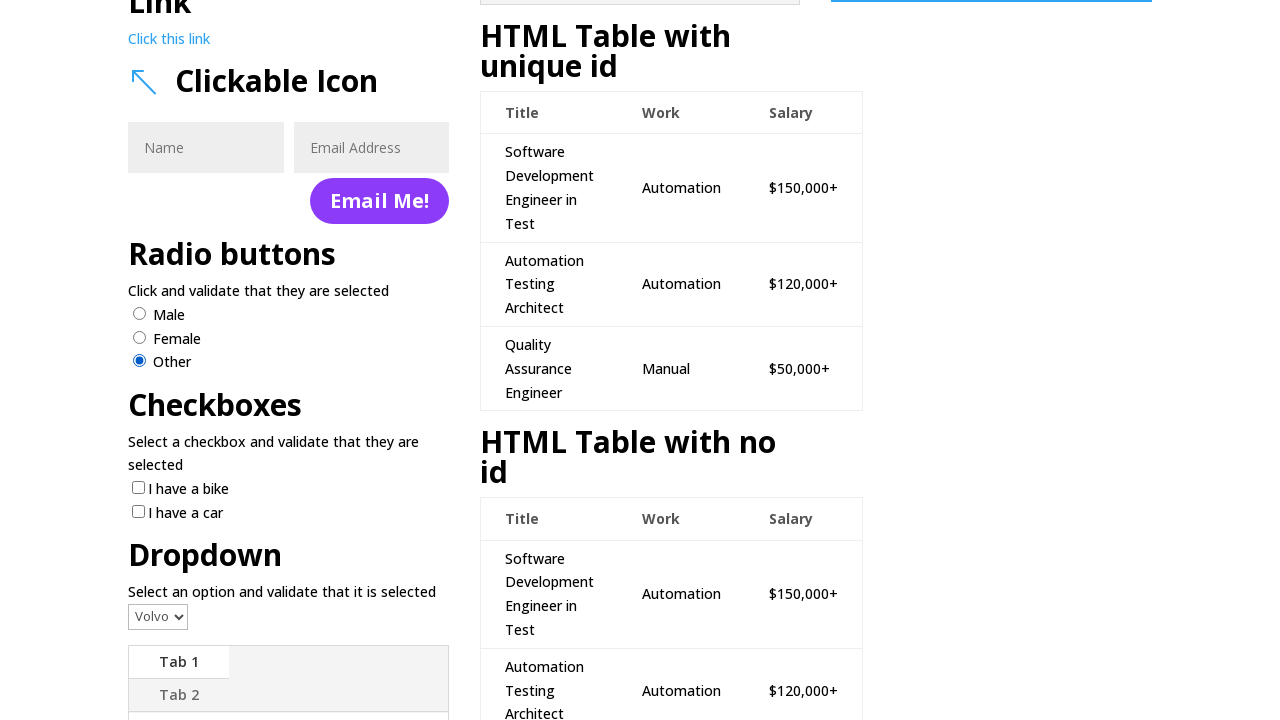

Clicked the Bike checkbox at (138, 488) on input[value='Bike']
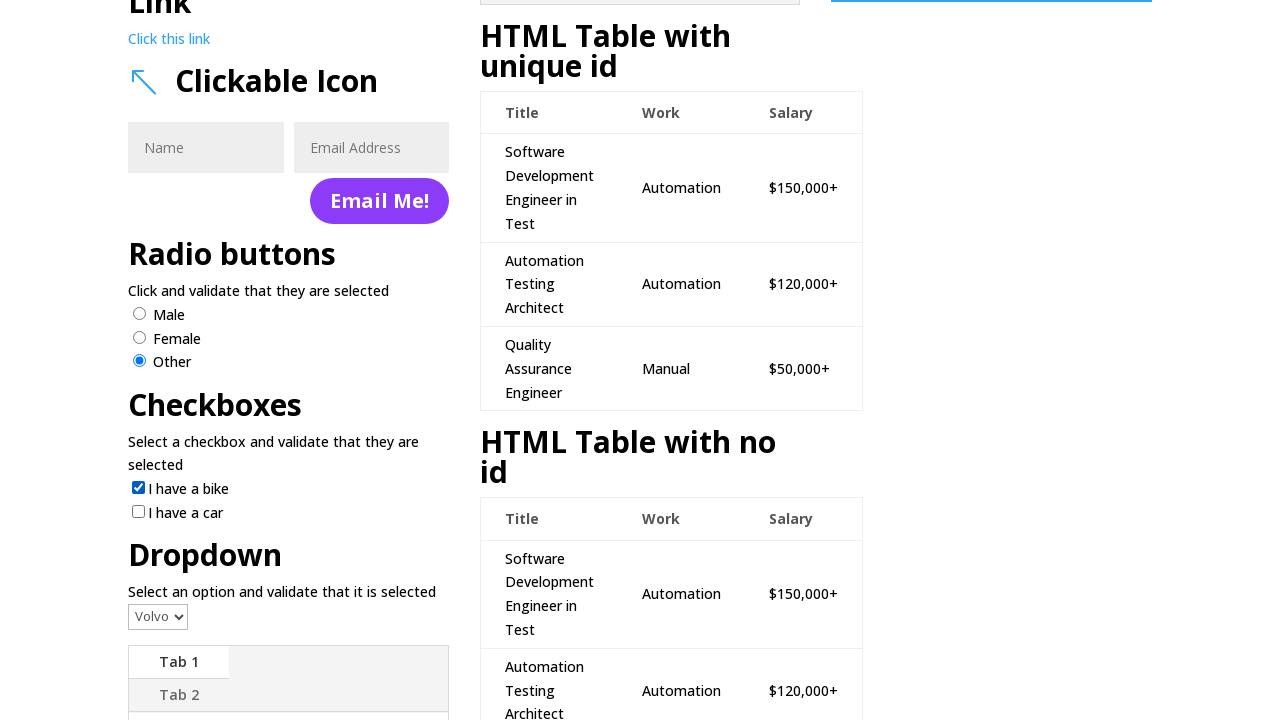

Clicked the Car checkbox at (138, 511) on input[value='Car']
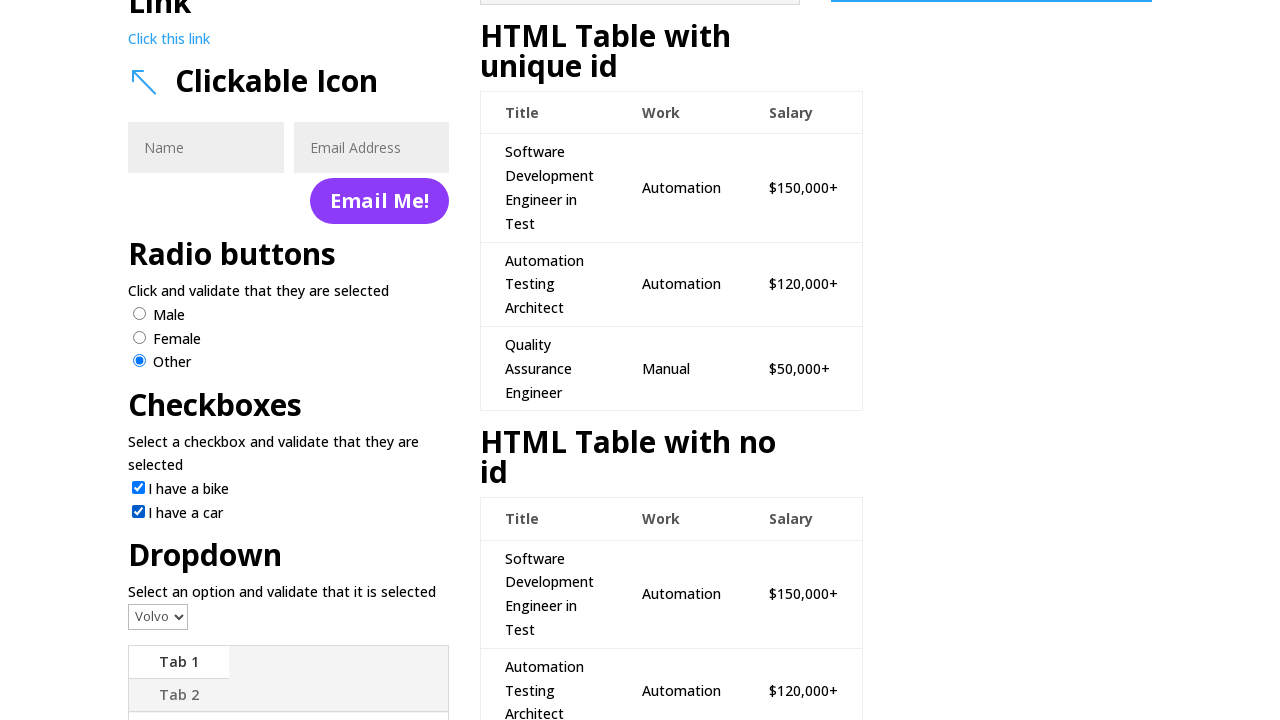

Verified that Bike checkbox remains enabled after clicking
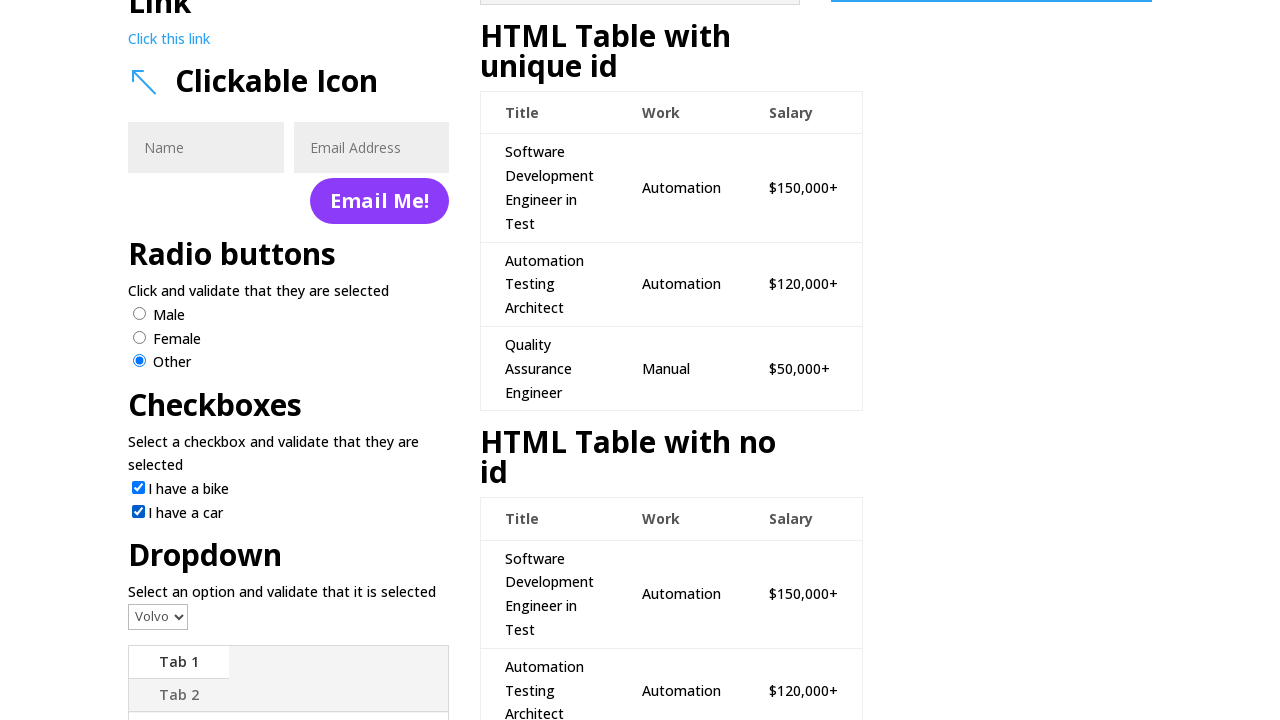

Verified that Car checkbox remains enabled after clicking
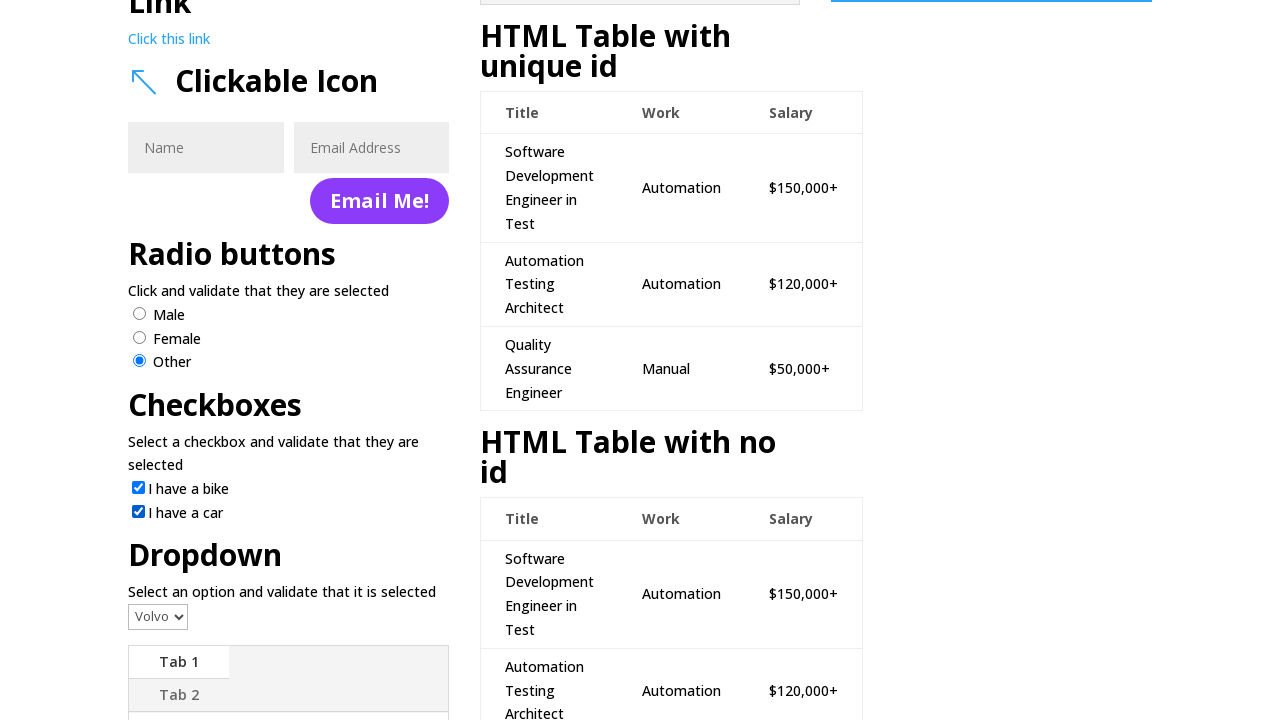

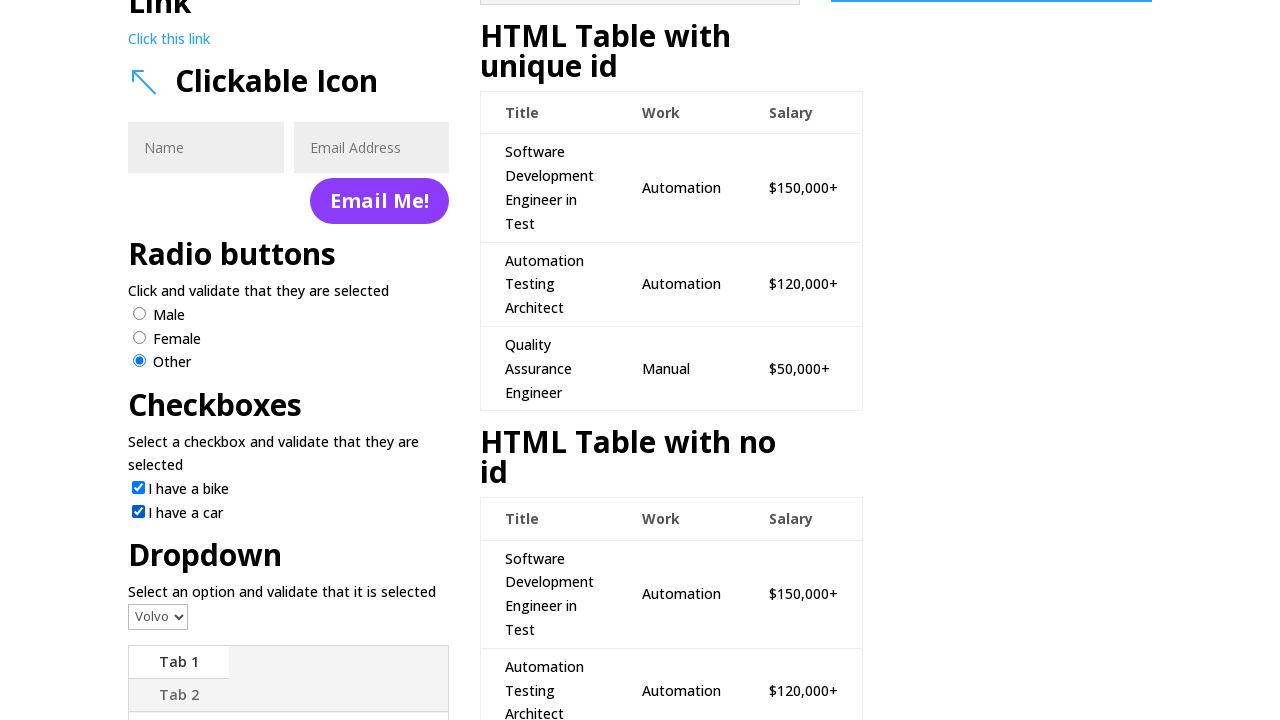